Tests horizontal slider interaction by clicking and holding on the slider element, dragging it horizontally by 10 pixels, then releasing it.

Starting URL: https://the-internet.herokuapp.com/horizontal_slider

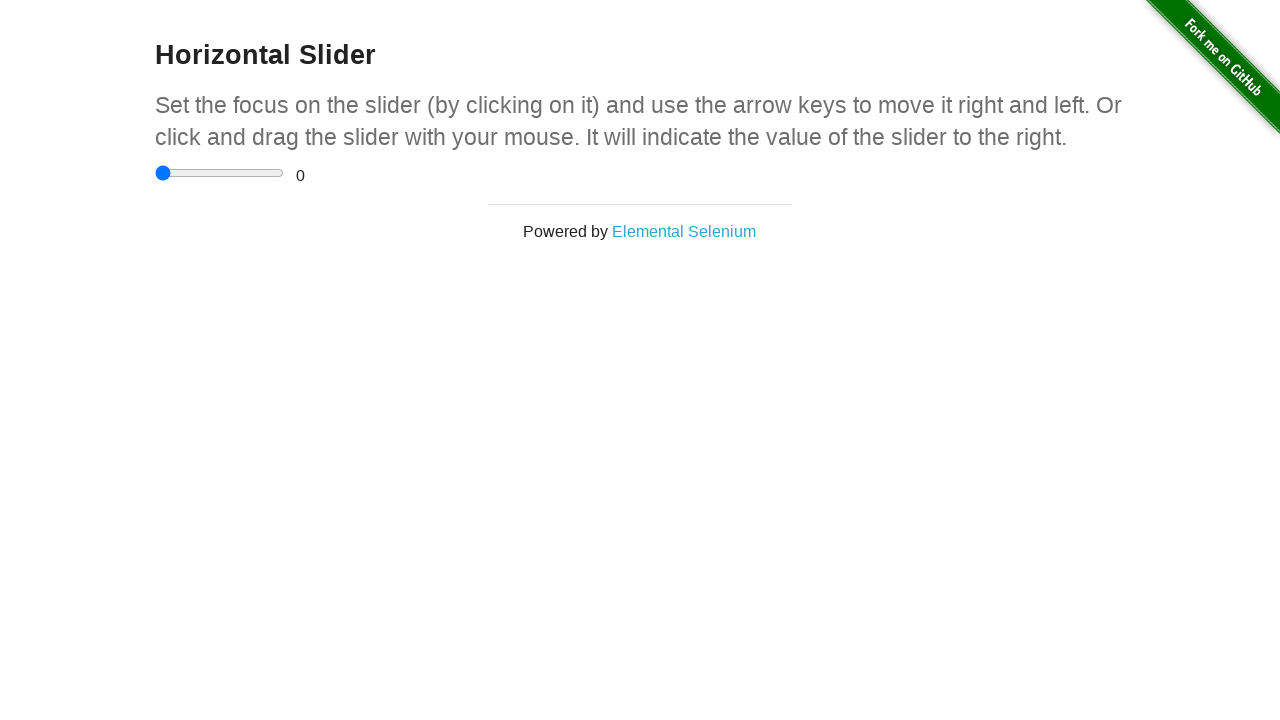

Located the horizontal slider input element
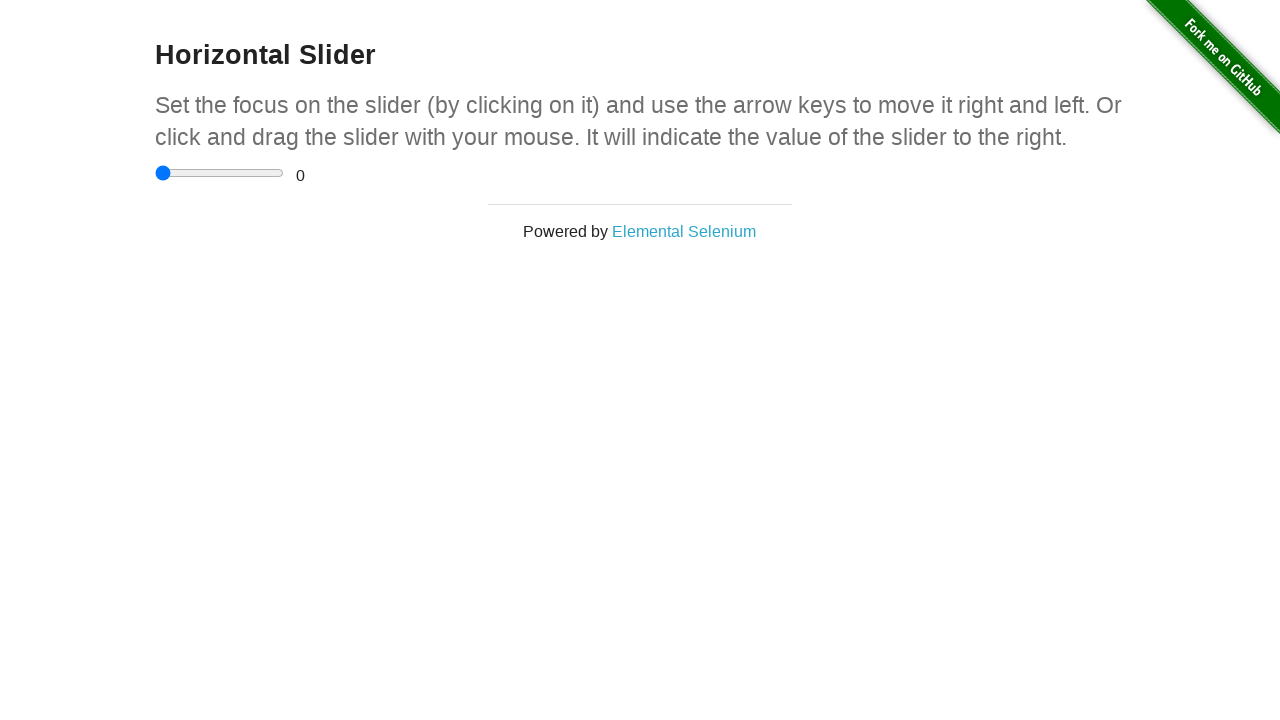

Slider element is now visible
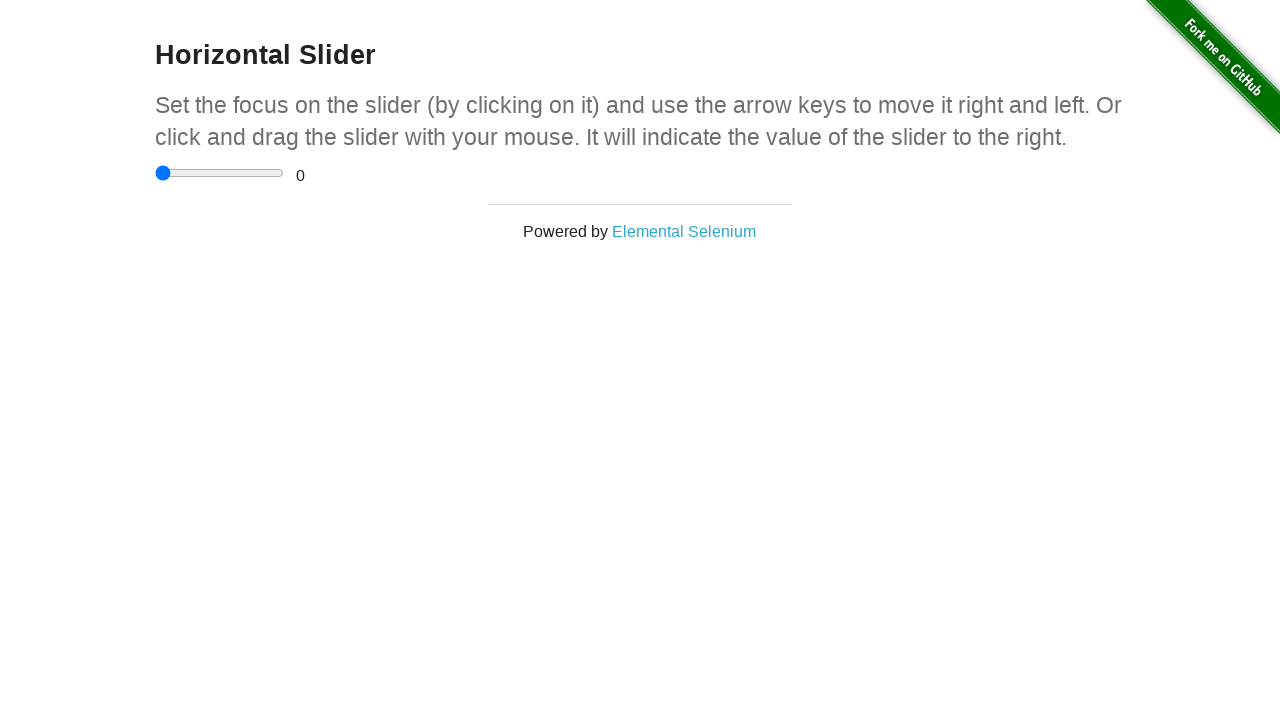

Retrieved slider bounding box to calculate center position
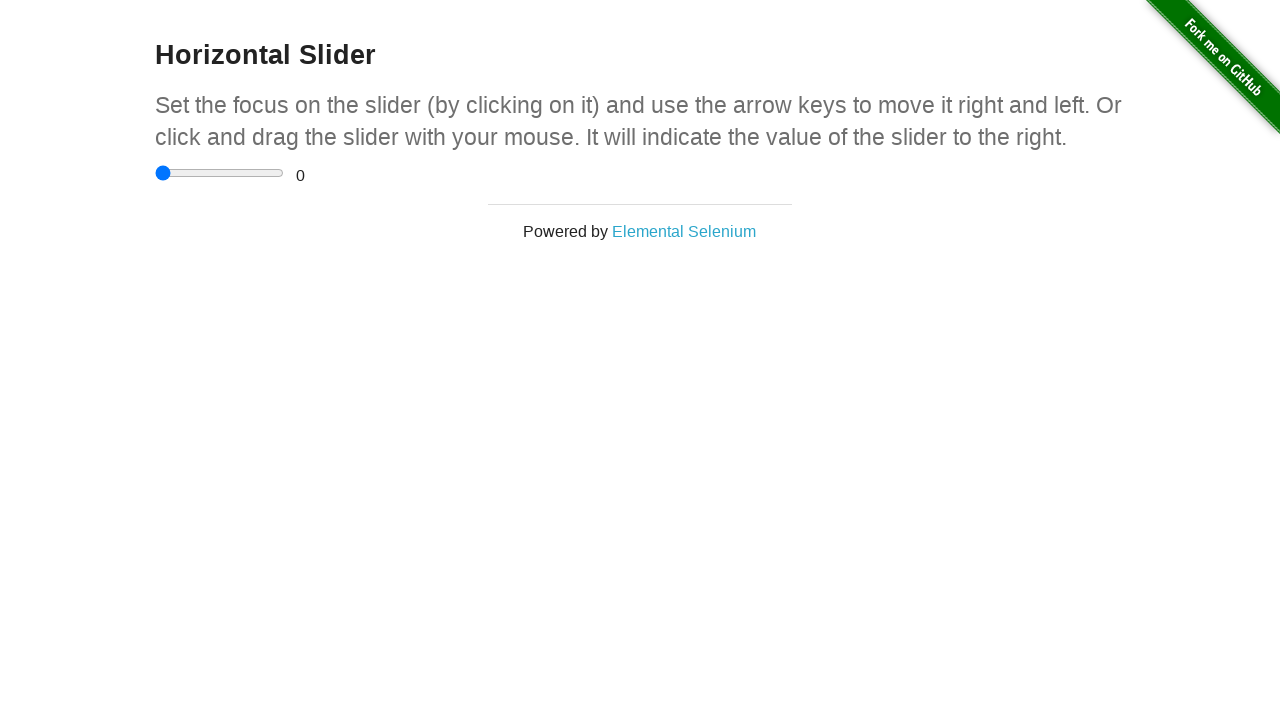

Moved mouse to slider center position at (220, 173)
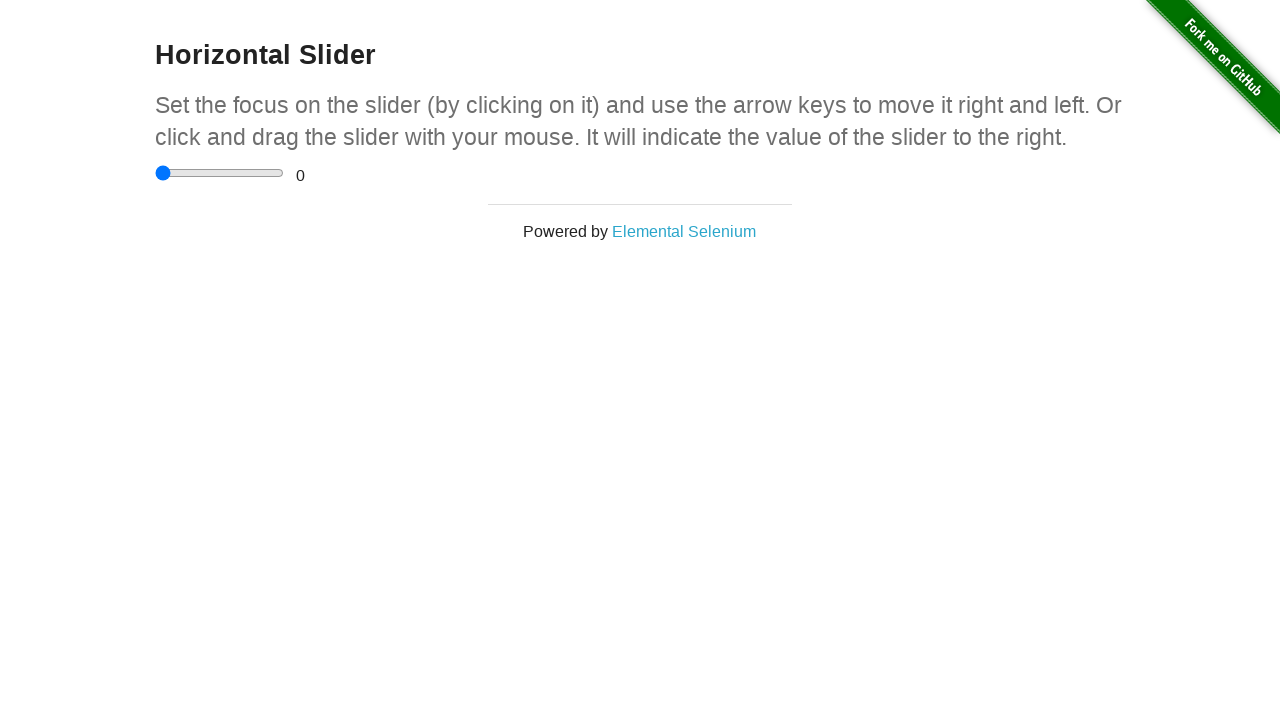

Pressed mouse button down on slider at (220, 173)
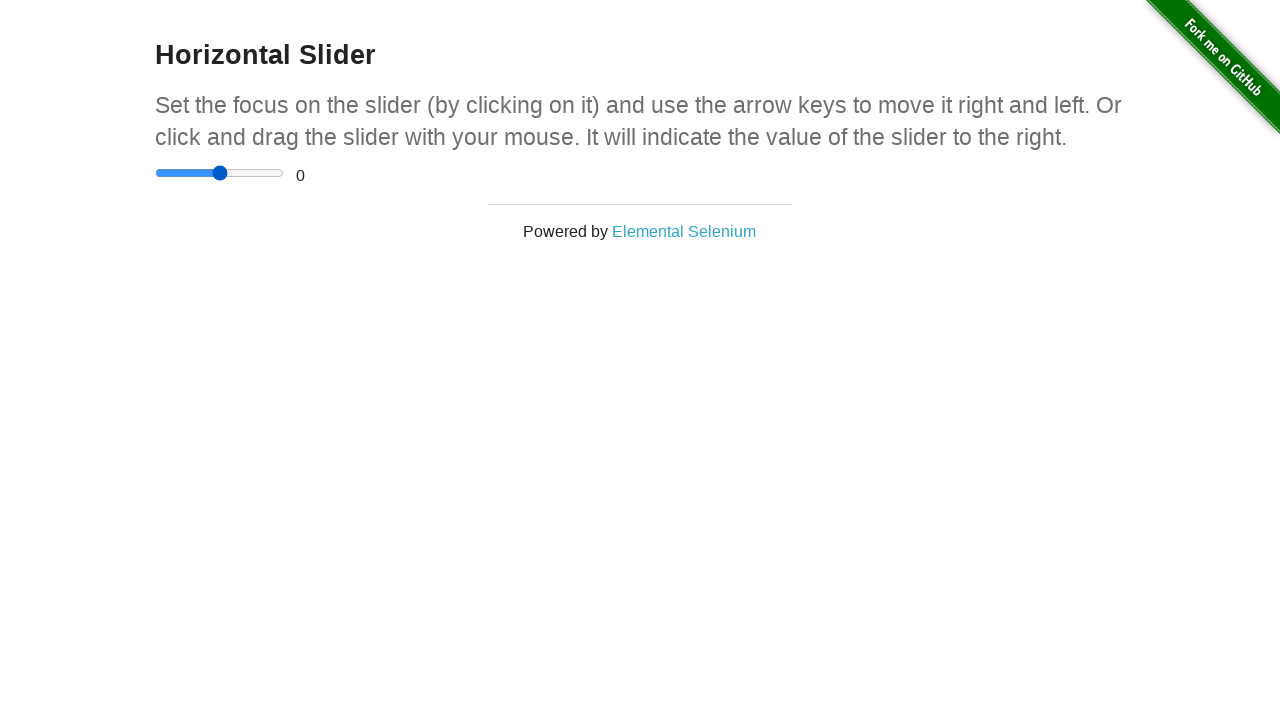

Dragged slider 10 pixels to the right while holding mouse button at (230, 173)
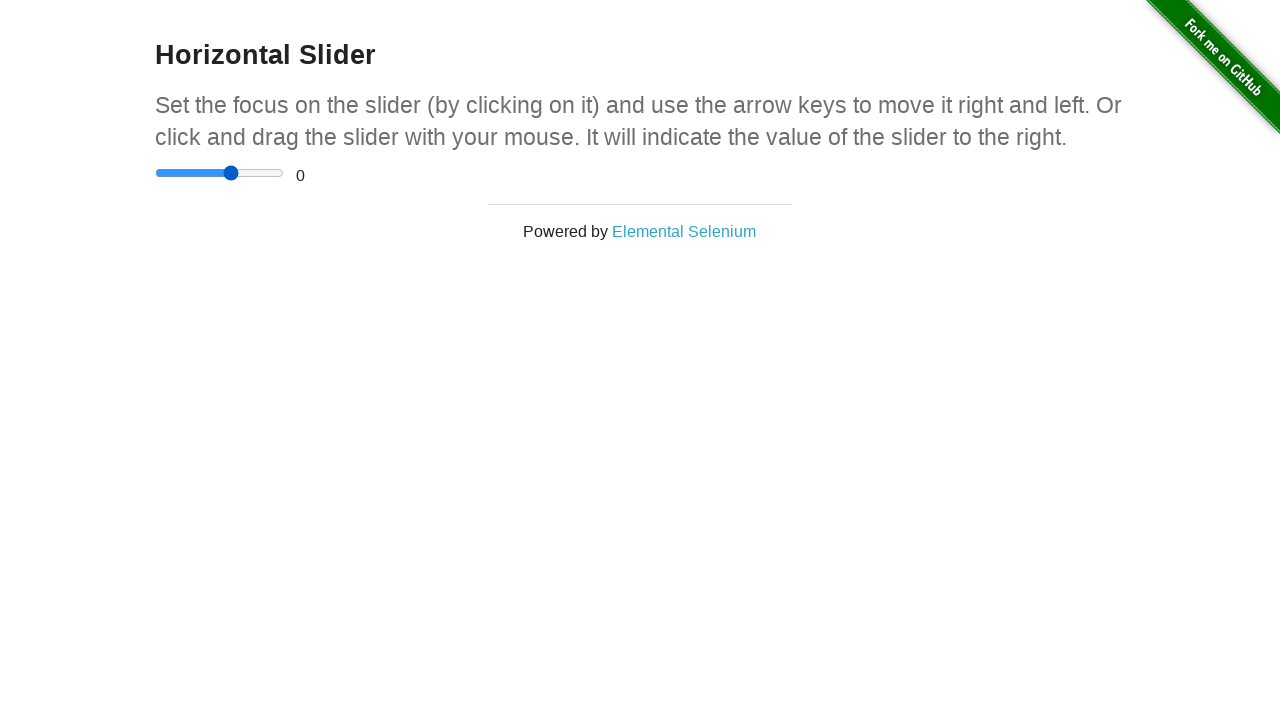

Released mouse button, completing the slider drag interaction at (230, 173)
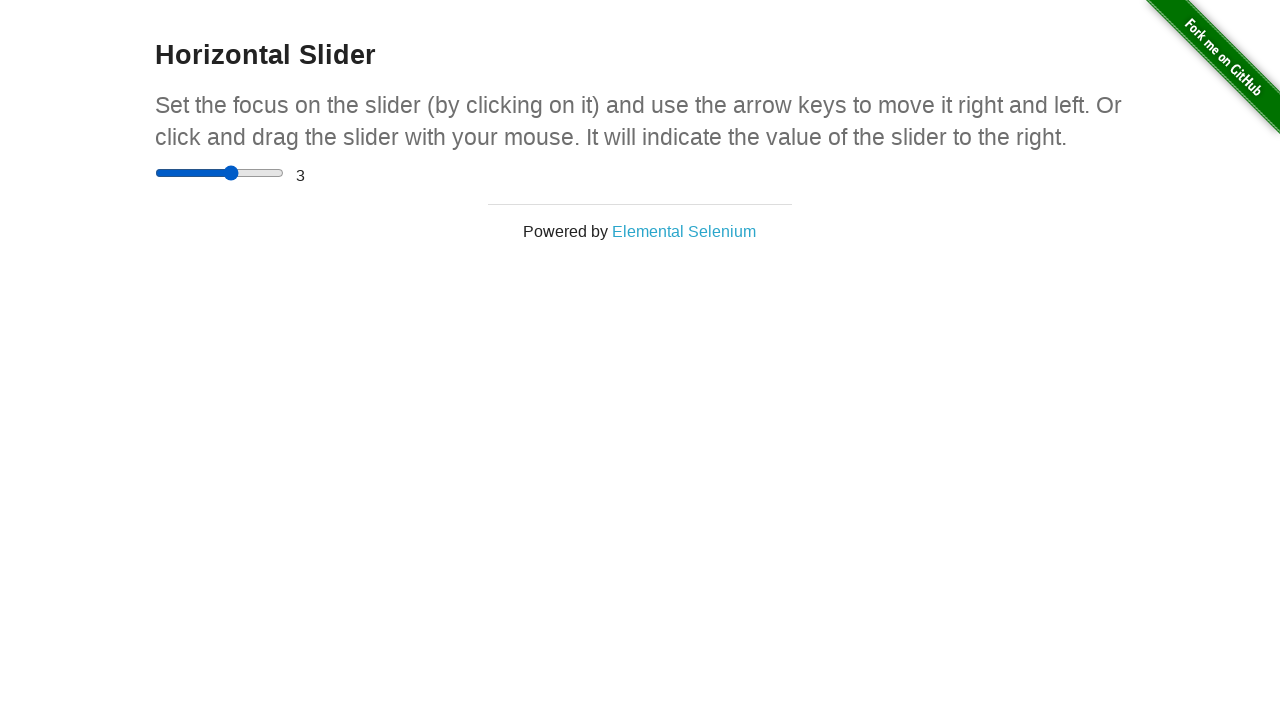

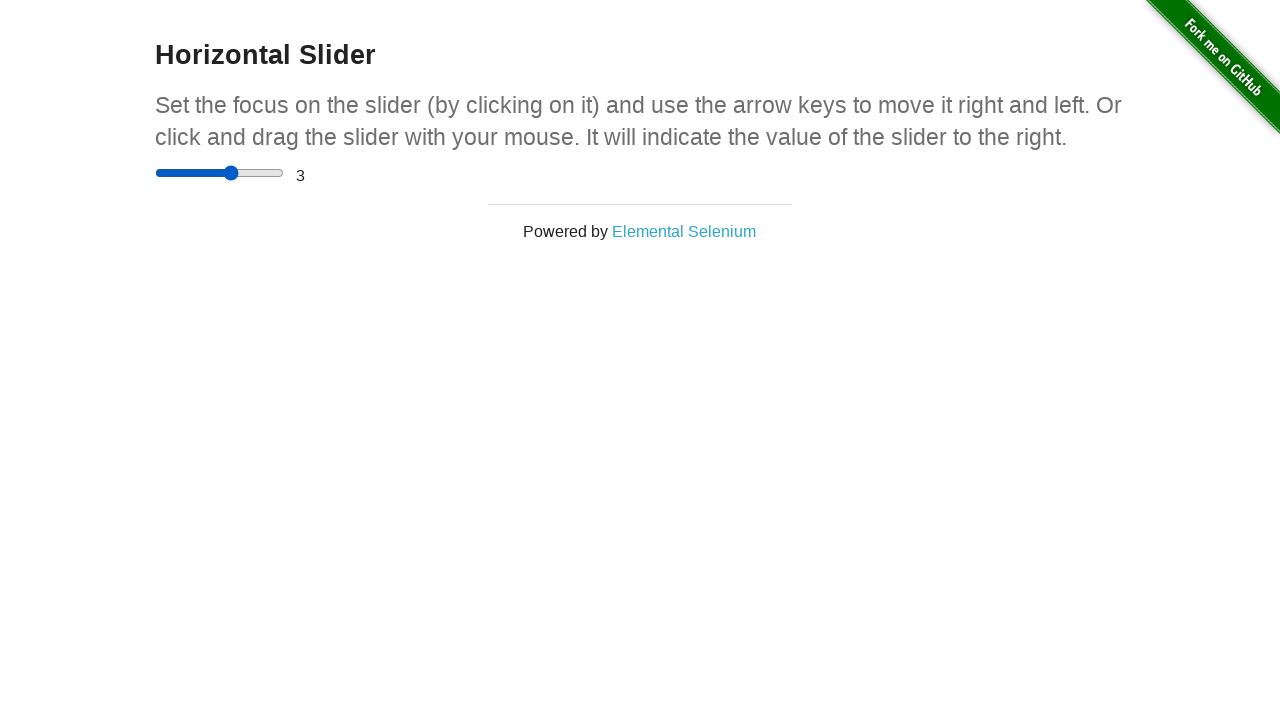